Tests drag and drop functionality within an iframe by dragging an element and dropping it onto a target element, then verifying the drop was successful

Starting URL: https://jqueryui.com/droppable/

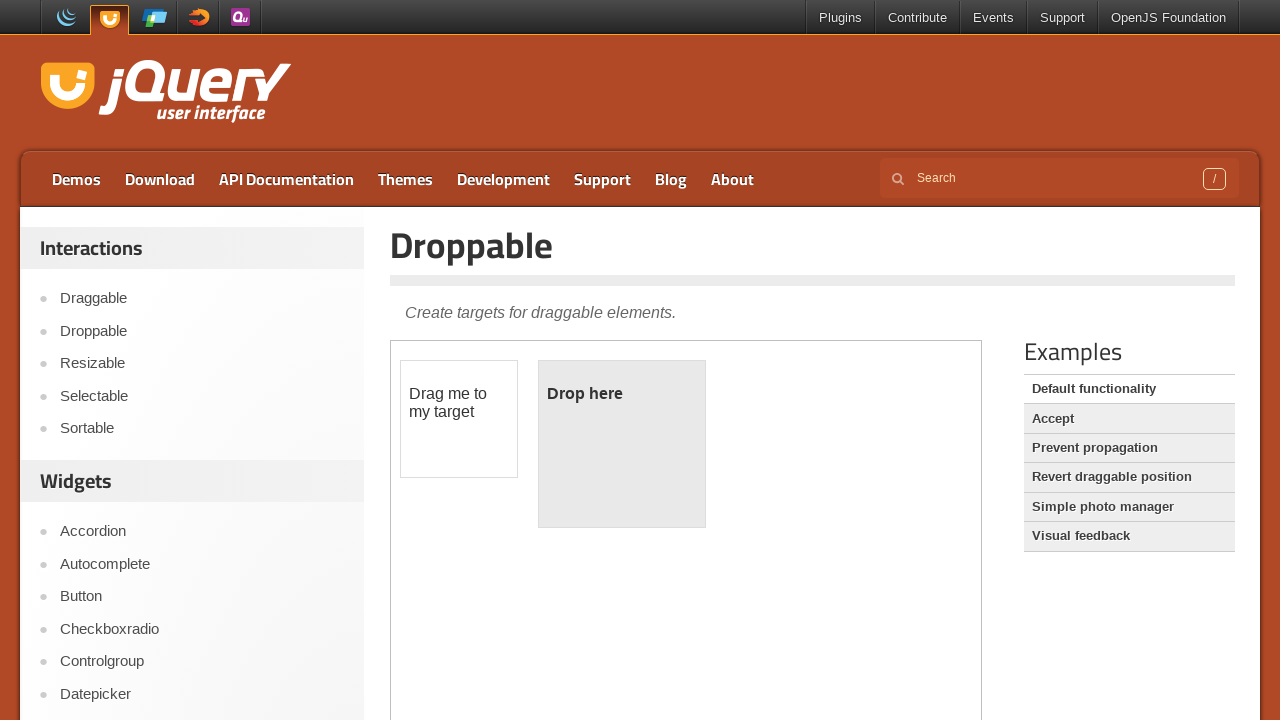

Located the demo iframe for drag and drop
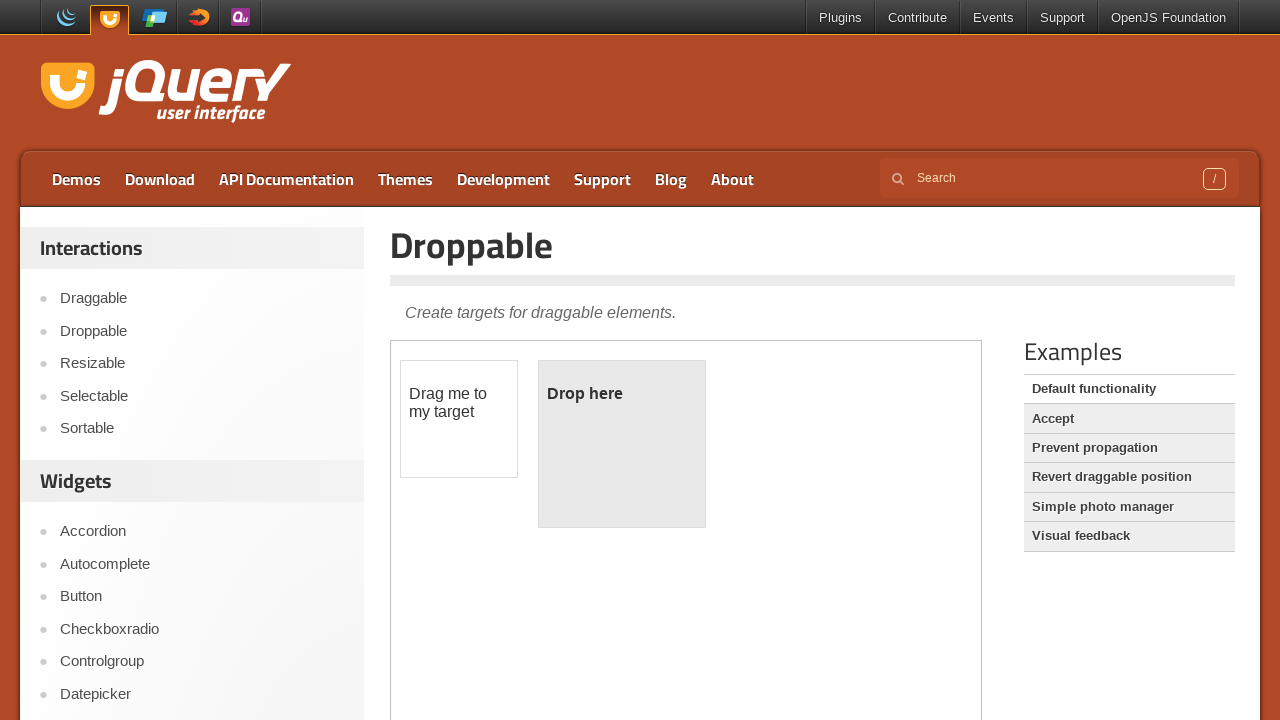

Located the draggable element within the frame
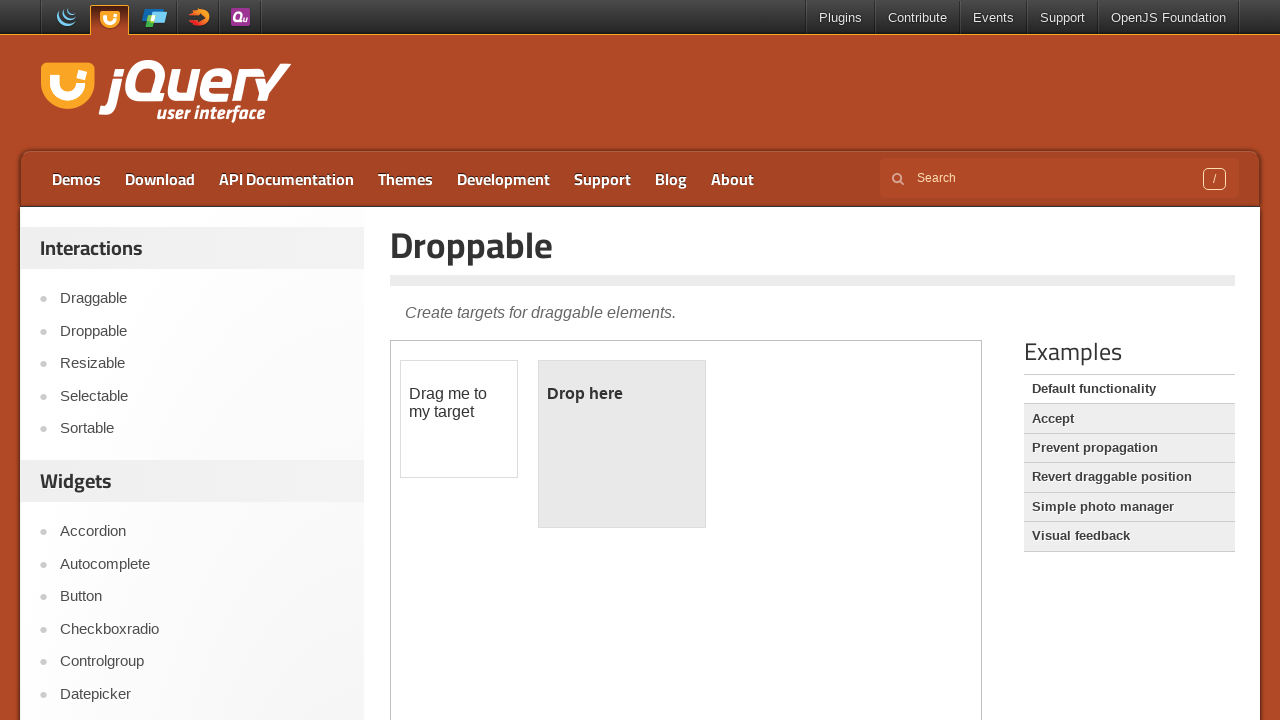

Located the droppable target element within the frame
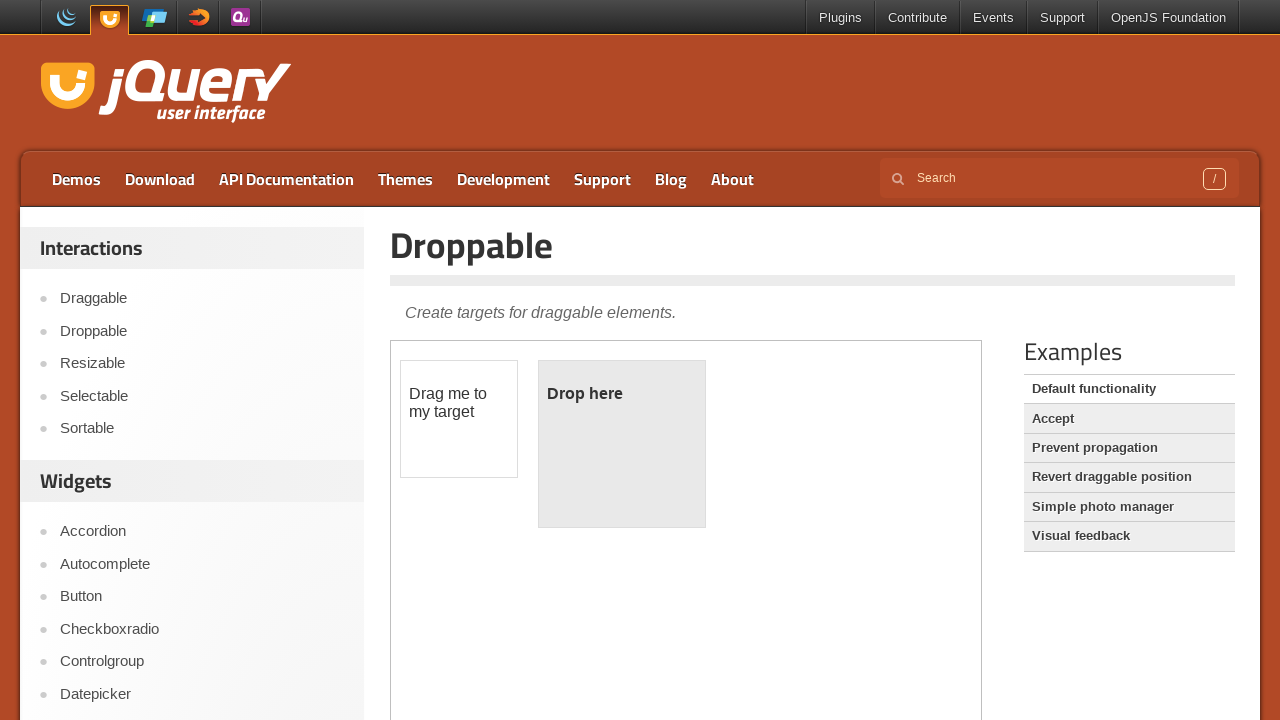

Dragged the draggable element onto the droppable target at (622, 444)
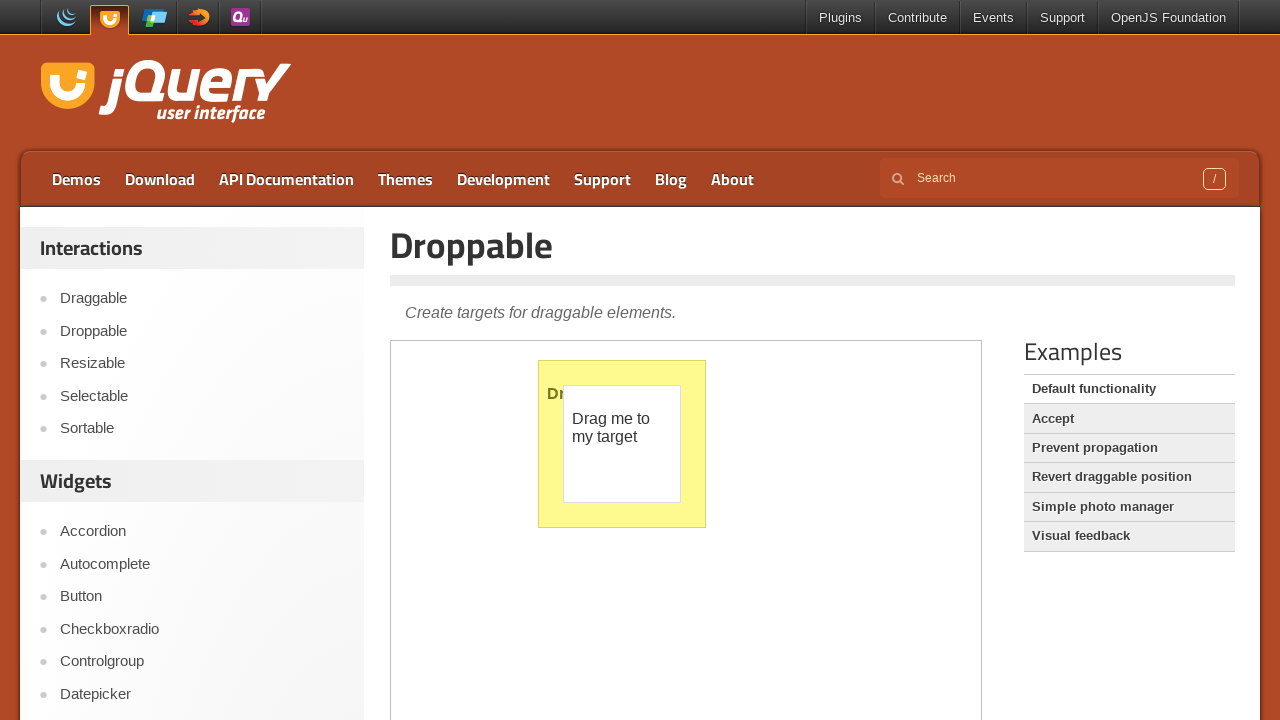

Verified that the drop target element is visible after drag and drop
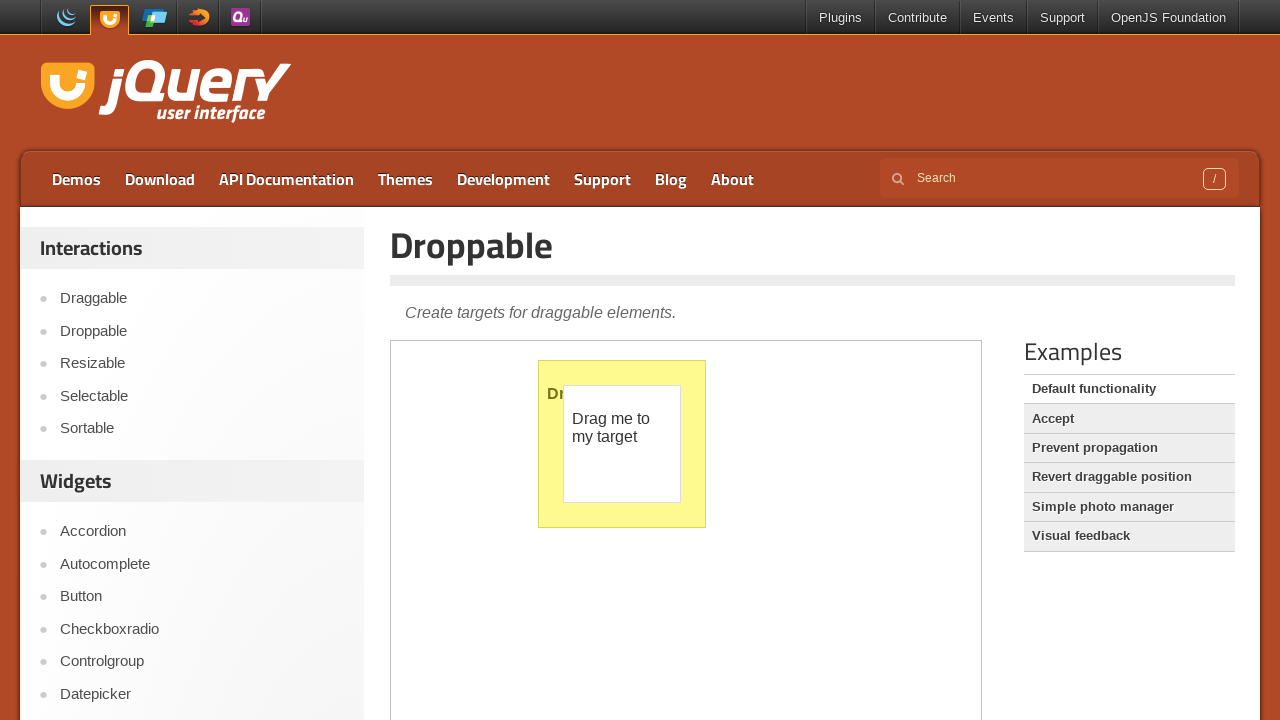

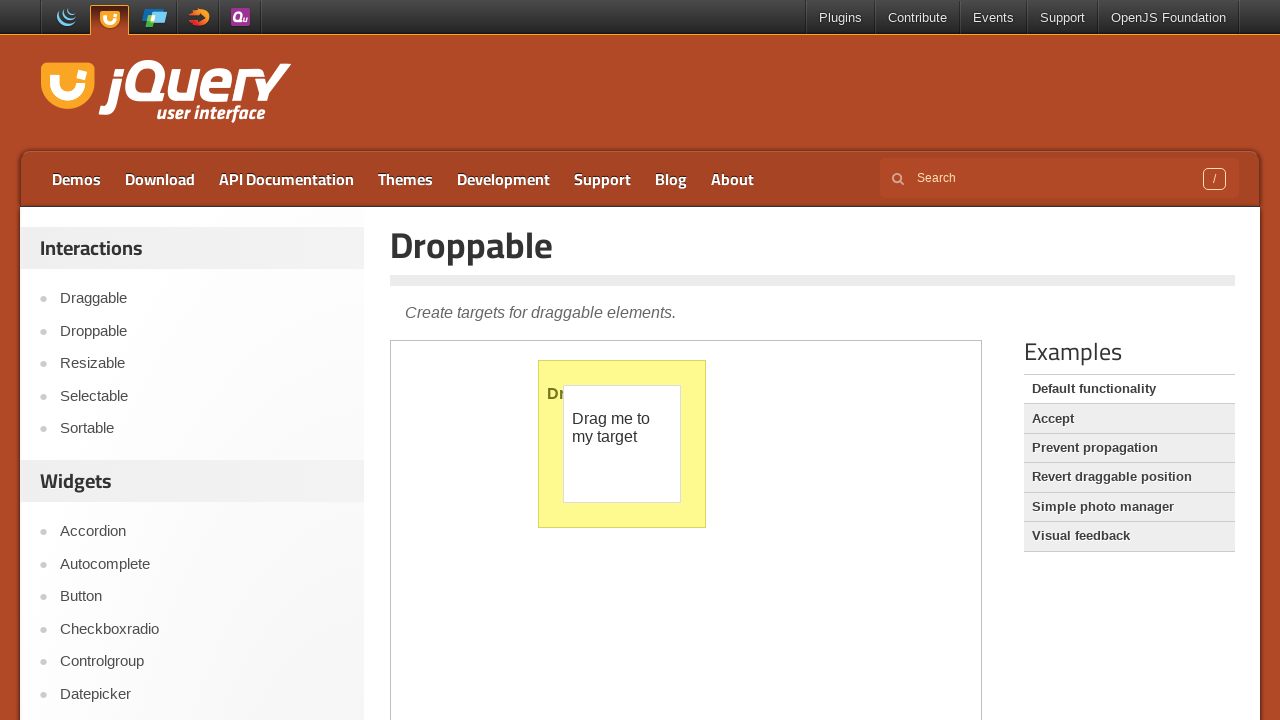